Tests marking all todo items as completed using the toggle all checkbox

Starting URL: https://demo.playwright.dev/todomvc

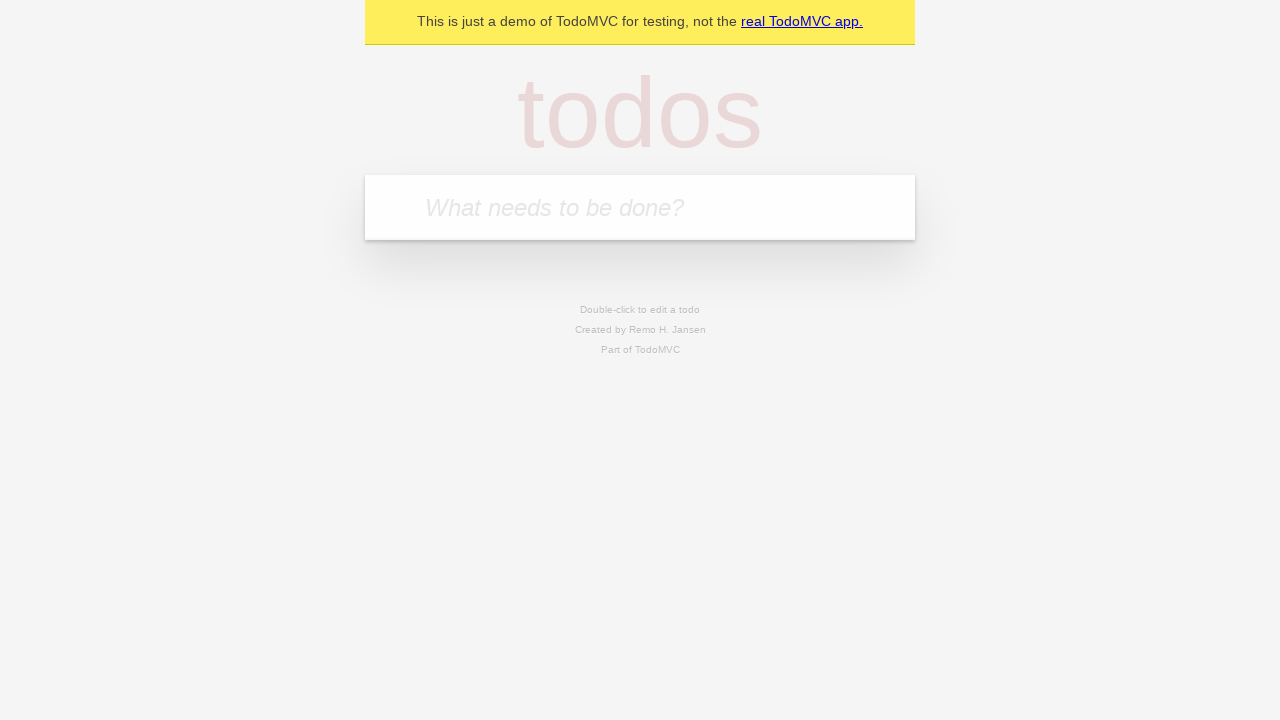

Filled first todo item field with 'buy some cheese' on internal:attr=[placeholder="What needs to be done?"i]
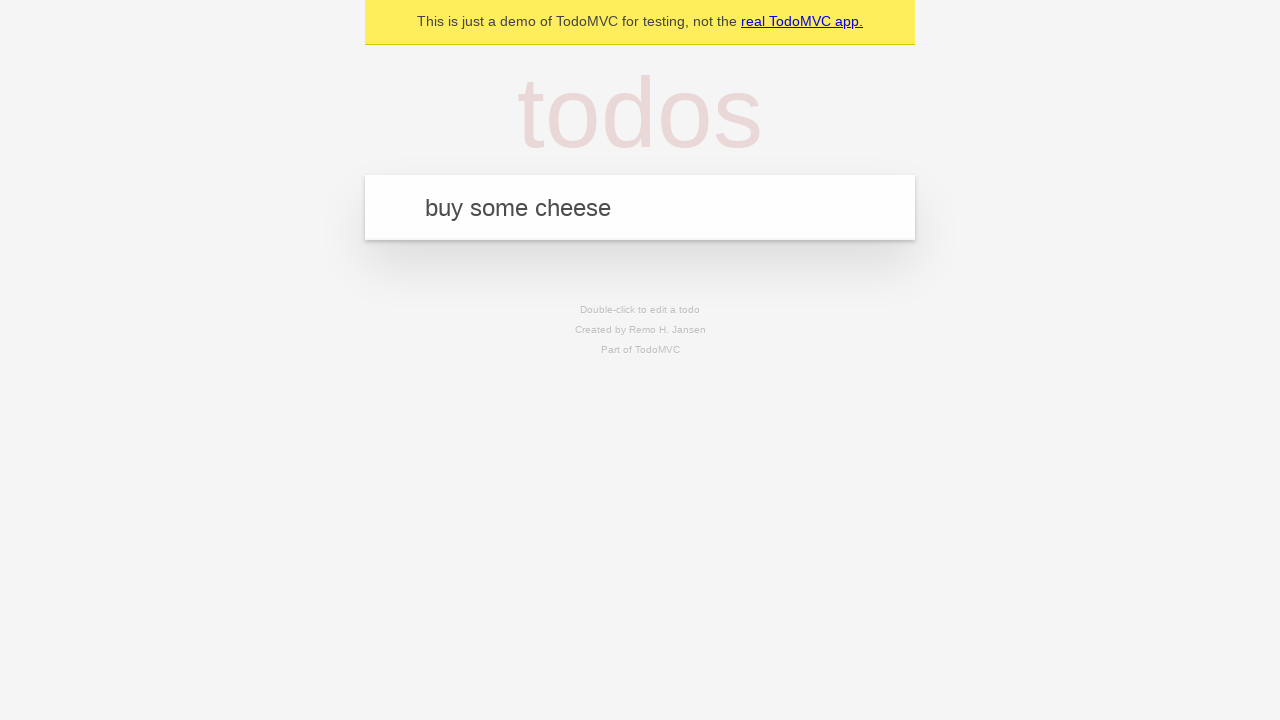

Pressed Enter to create first todo item on internal:attr=[placeholder="What needs to be done?"i]
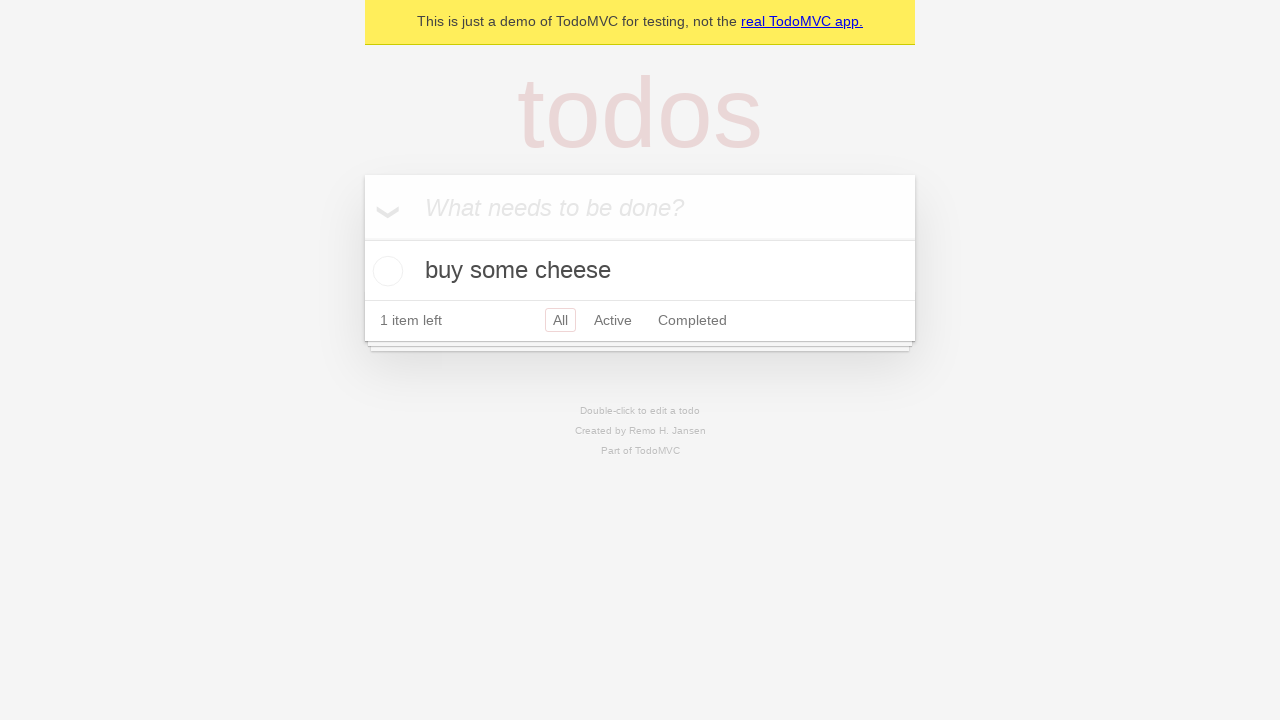

Filled second todo item field with 'feed the cat' on internal:attr=[placeholder="What needs to be done?"i]
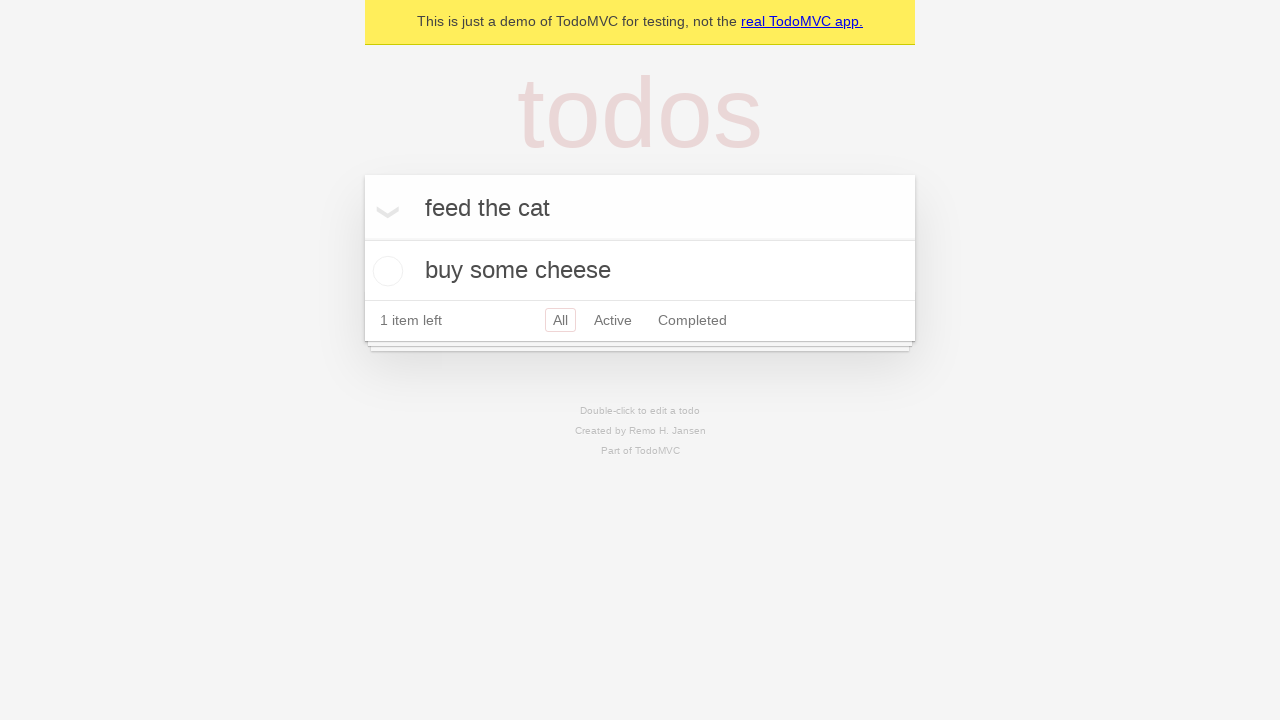

Pressed Enter to create second todo item on internal:attr=[placeholder="What needs to be done?"i]
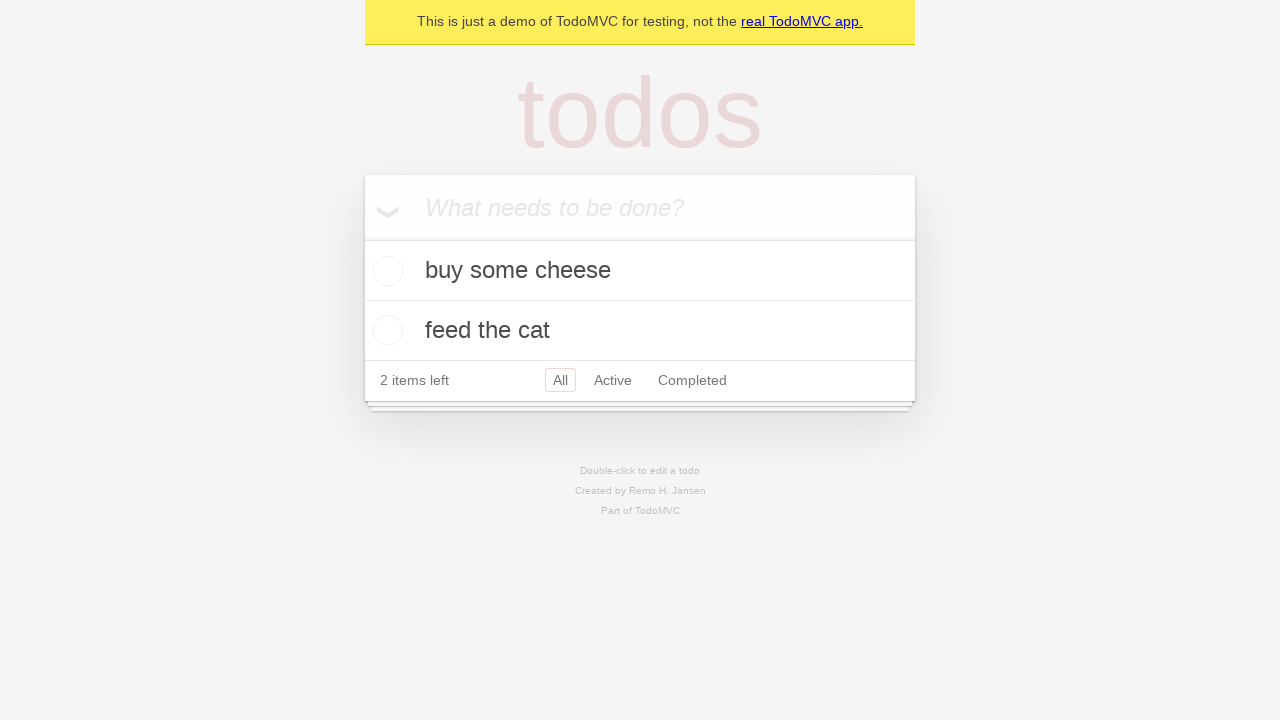

Filled third todo item field with 'book a doctors appointment' on internal:attr=[placeholder="What needs to be done?"i]
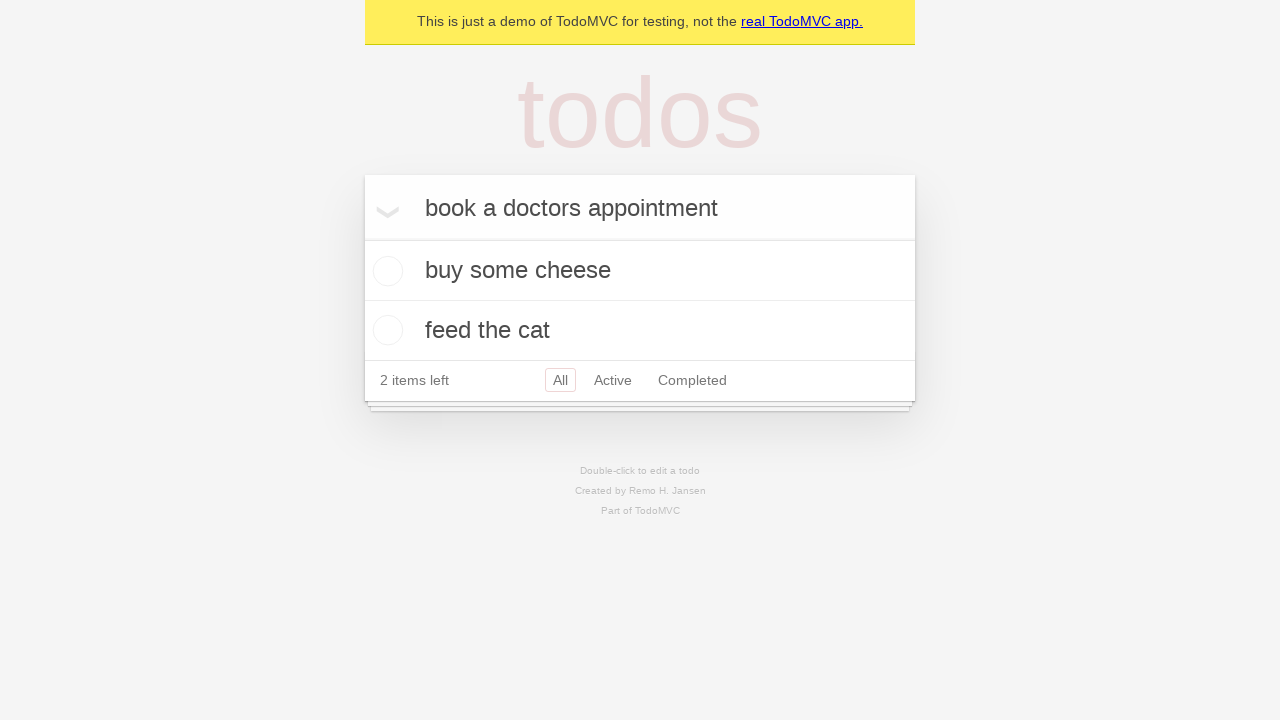

Pressed Enter to create third todo item on internal:attr=[placeholder="What needs to be done?"i]
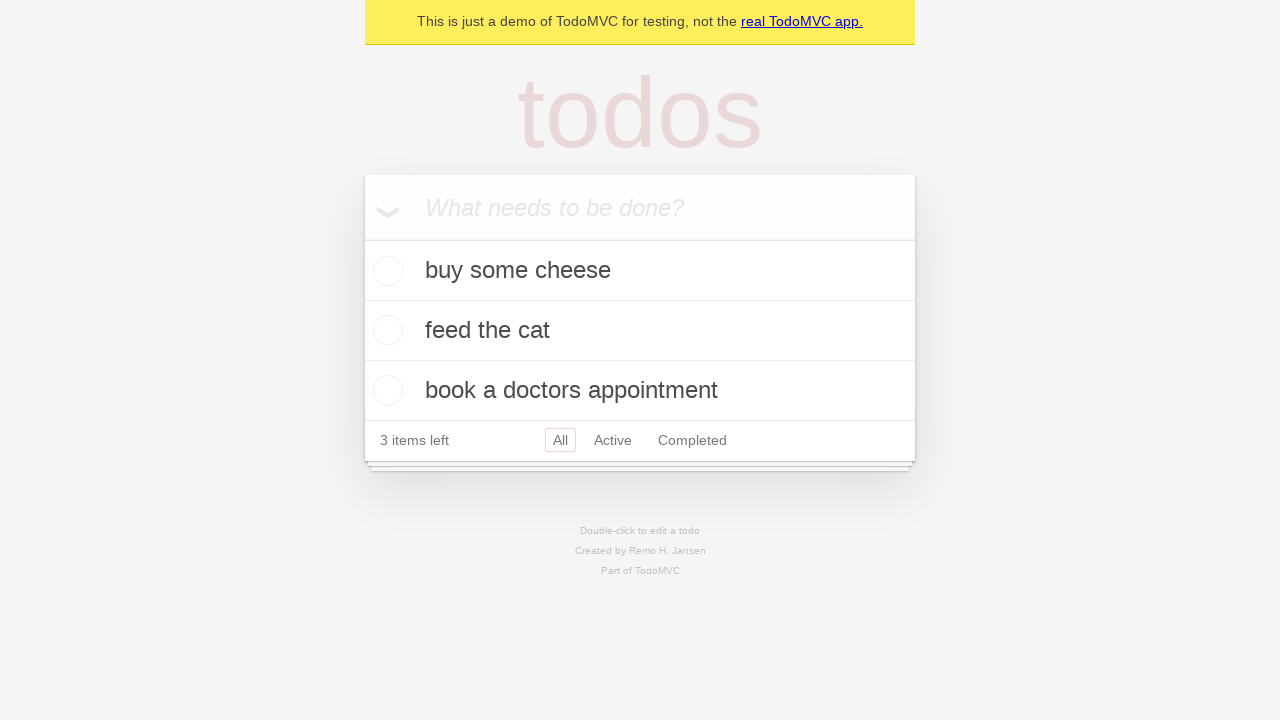

Clicked 'Mark all as complete' checkbox to mark all items as completed at (362, 238) on internal:label="Mark all as complete"i
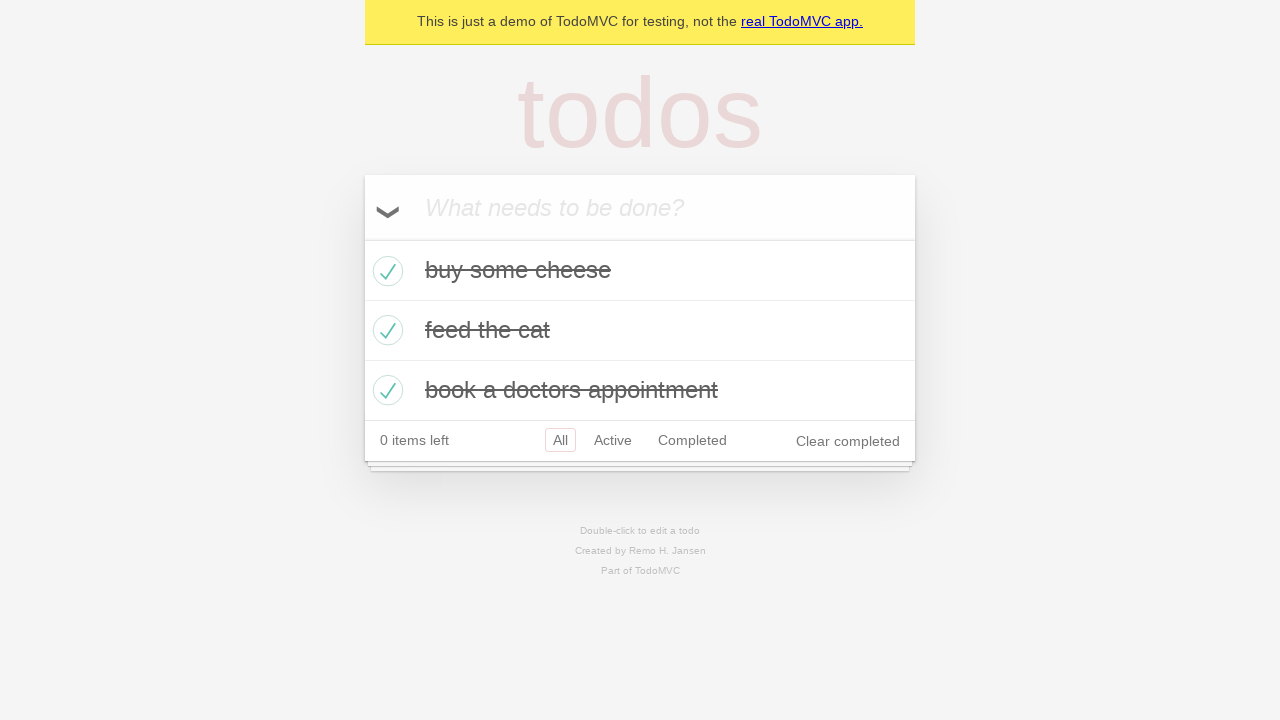

Confirmed that all todo items are now marked as completed
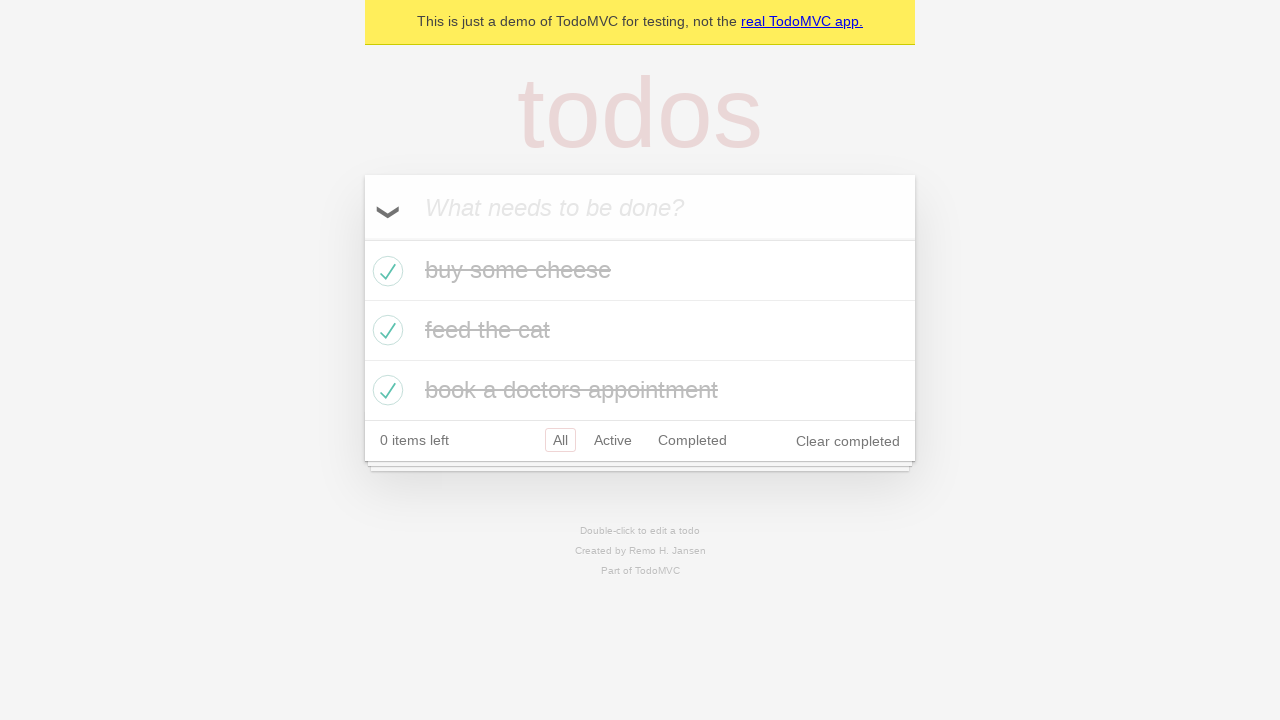

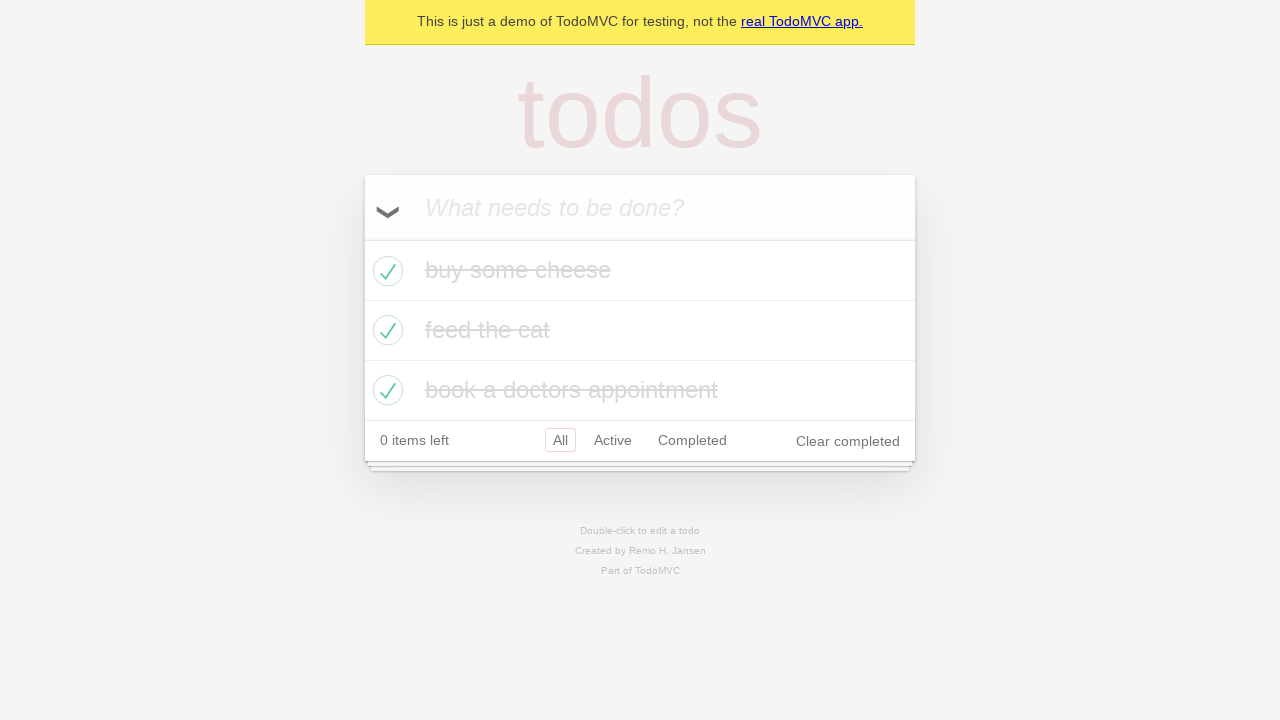